Tests that the toggle-all checkbox updates state when individual items are completed or cleared

Starting URL: https://demo.playwright.dev/todomvc

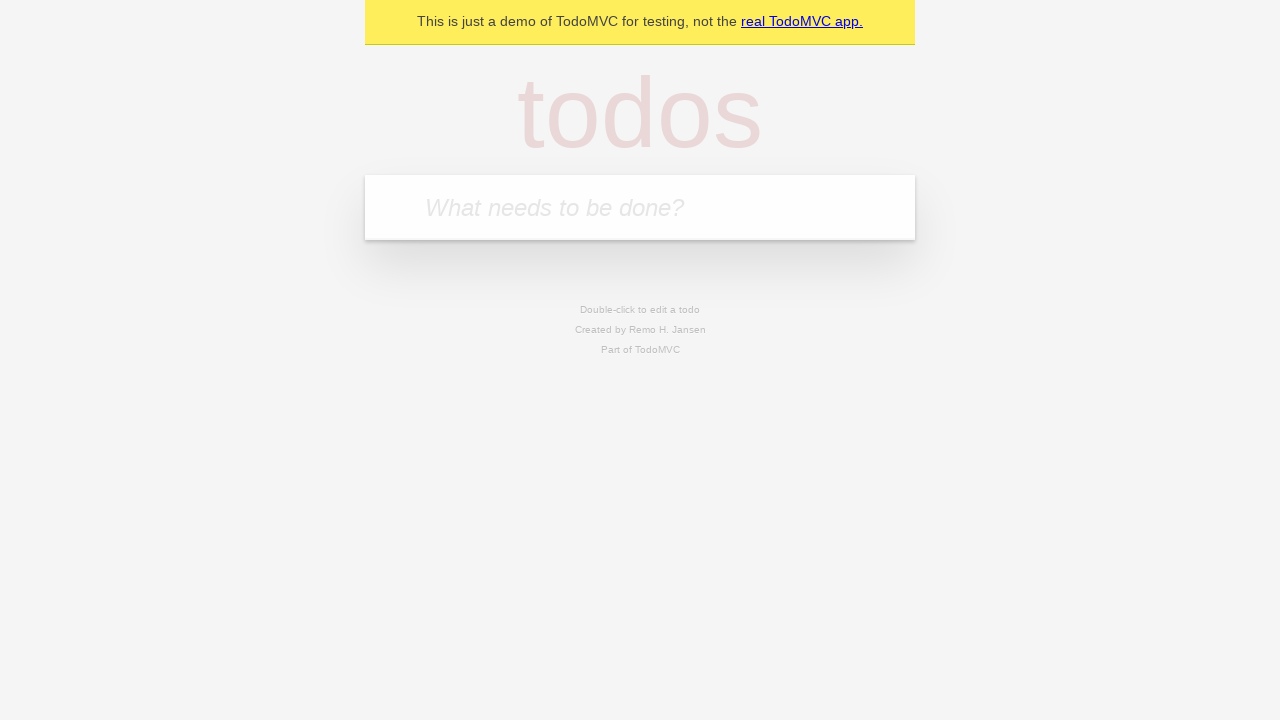

Filled todo input with 'buy some cheese' on internal:attr=[placeholder="What needs to be done?"i]
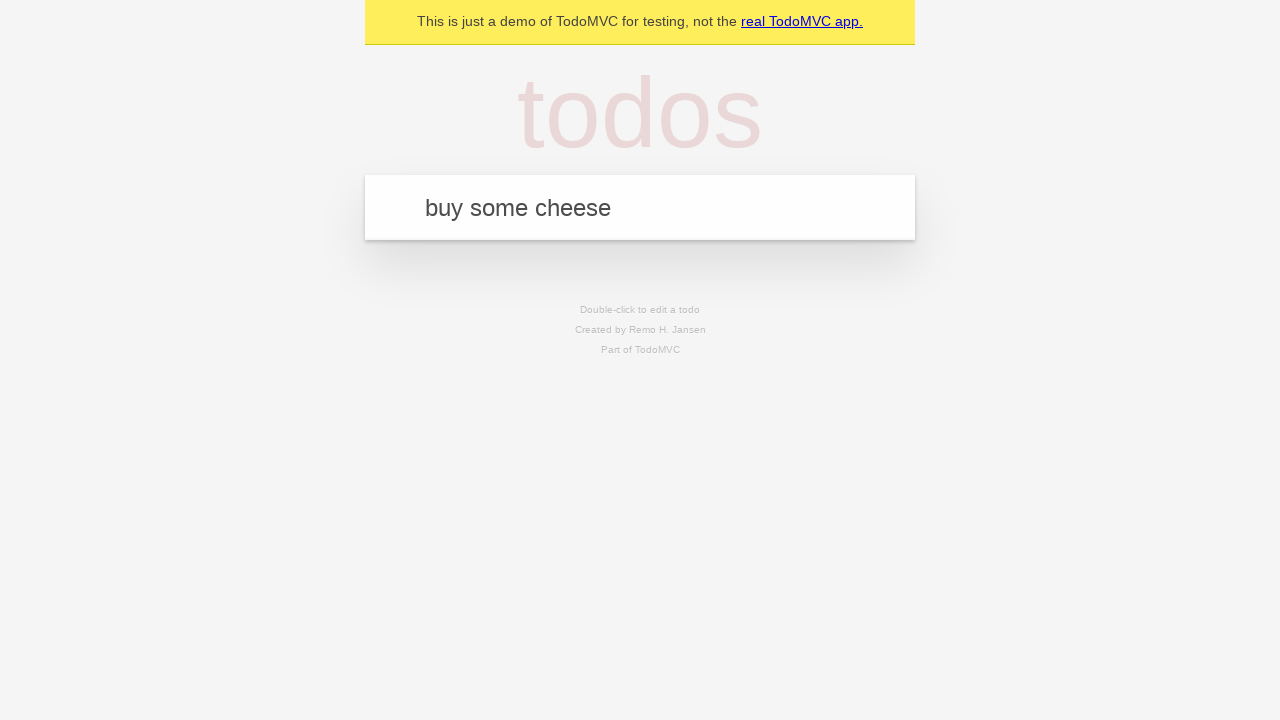

Pressed Enter to add 'buy some cheese' to the todo list on internal:attr=[placeholder="What needs to be done?"i]
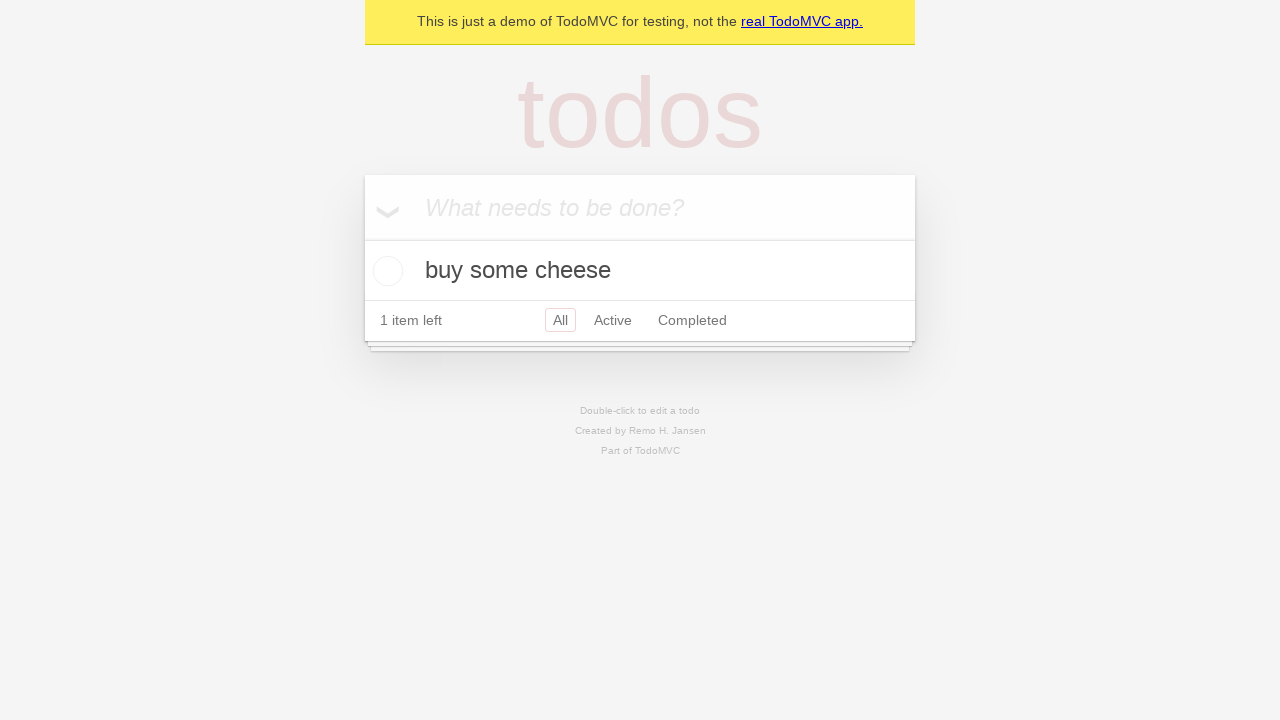

Filled todo input with 'feed the cat' on internal:attr=[placeholder="What needs to be done?"i]
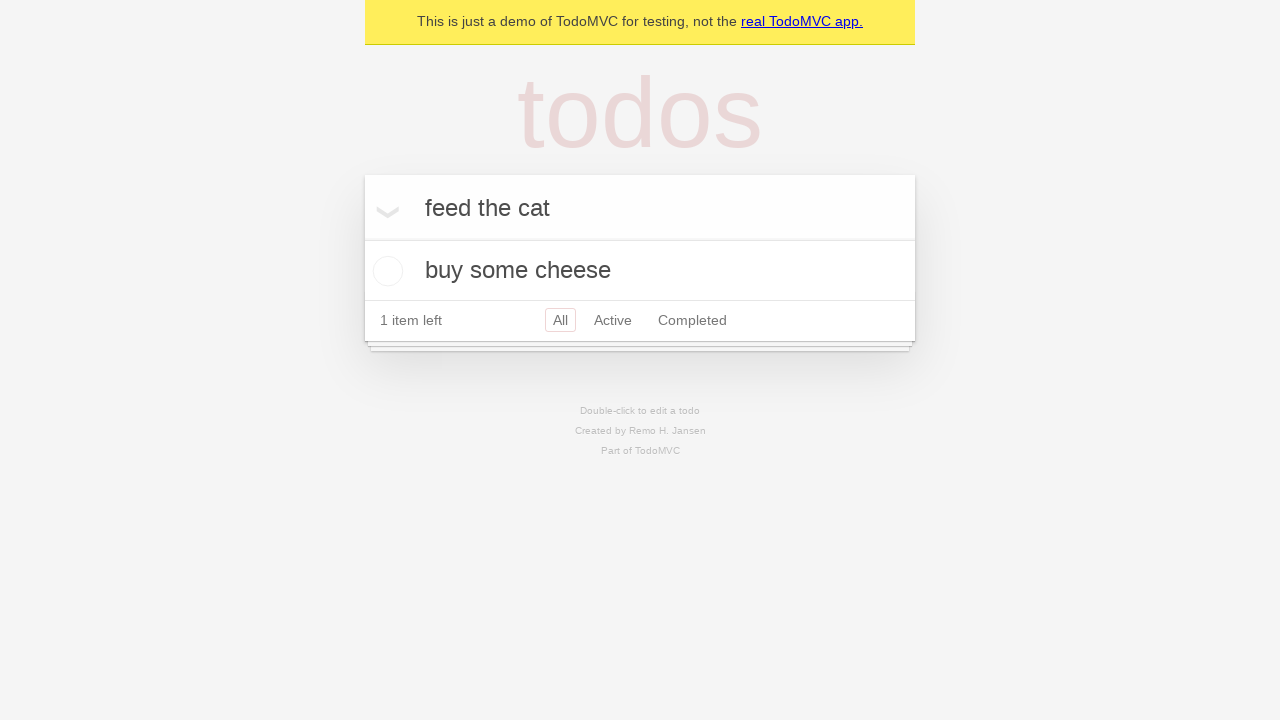

Pressed Enter to add 'feed the cat' to the todo list on internal:attr=[placeholder="What needs to be done?"i]
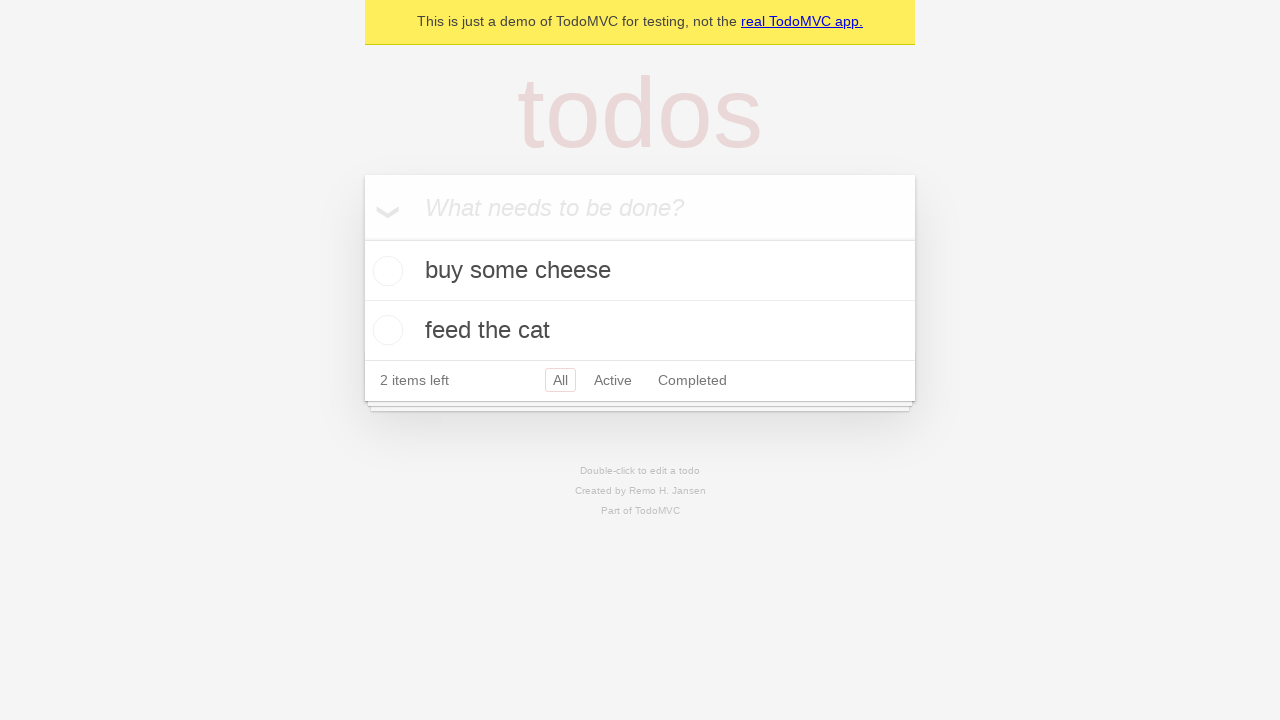

Filled todo input with 'book a doctors appointment' on internal:attr=[placeholder="What needs to be done?"i]
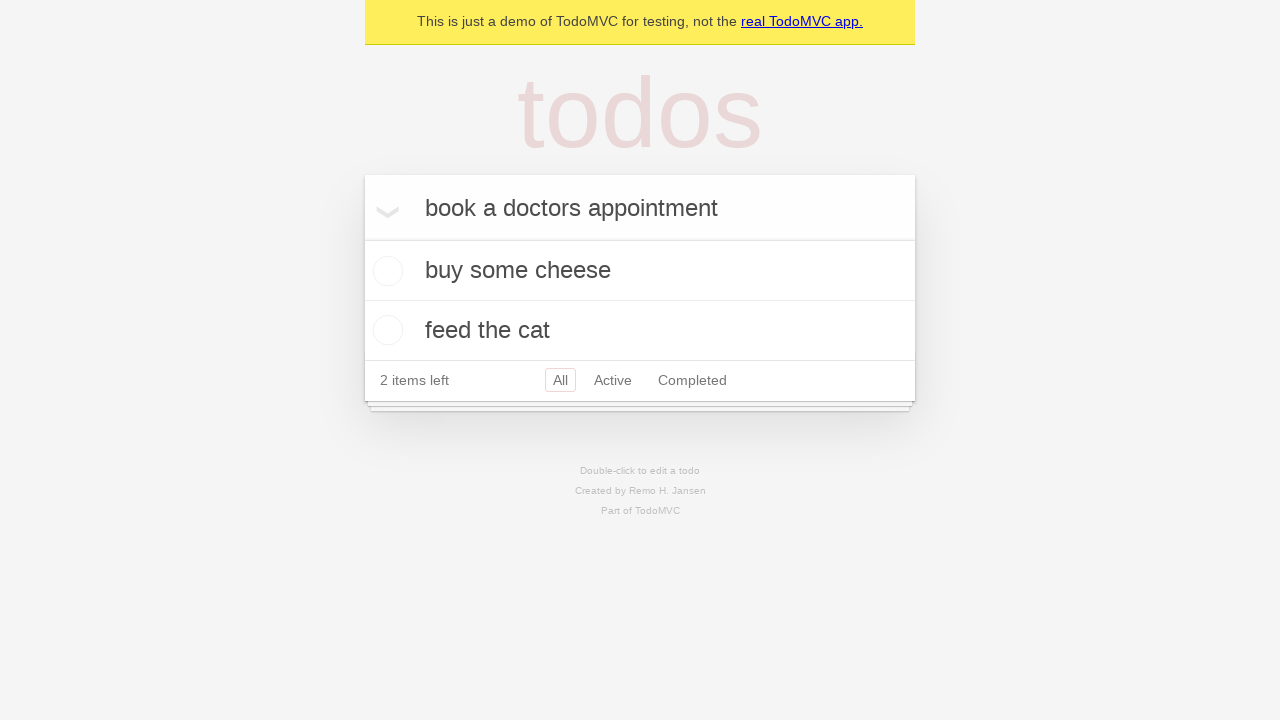

Pressed Enter to add 'book a doctors appointment' to the todo list on internal:attr=[placeholder="What needs to be done?"i]
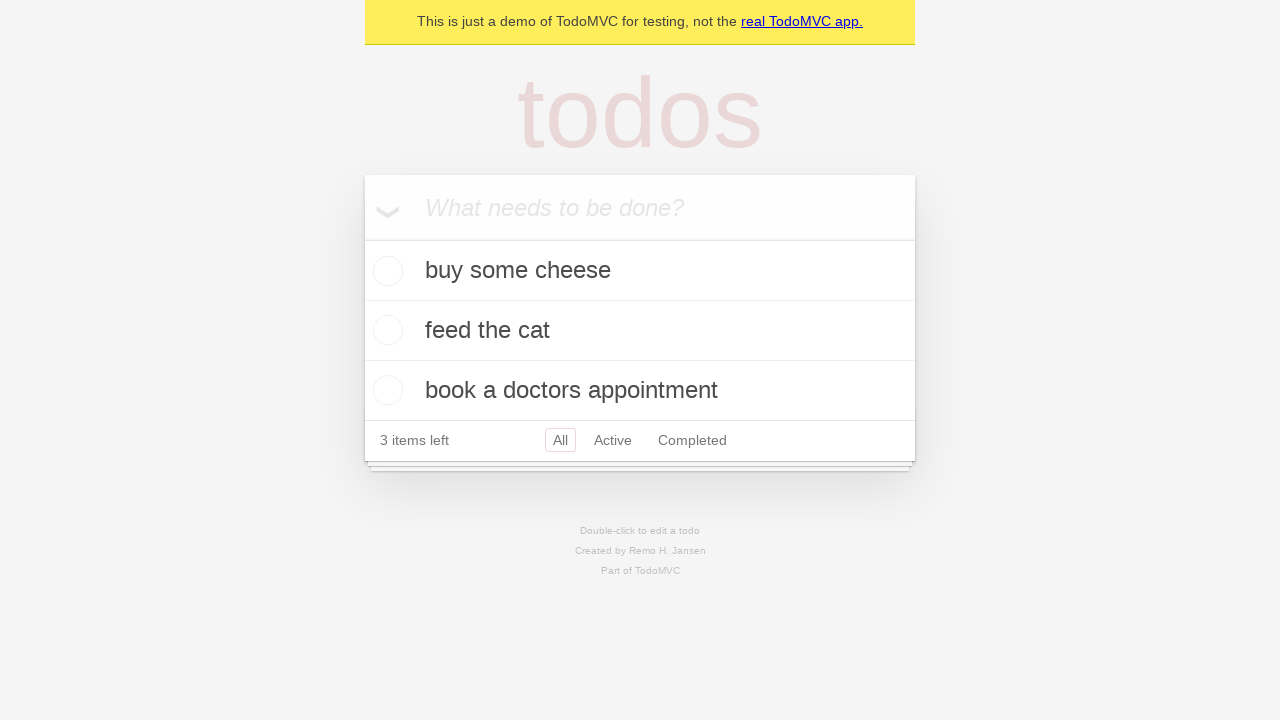

Waited for all 3 todo items to be added
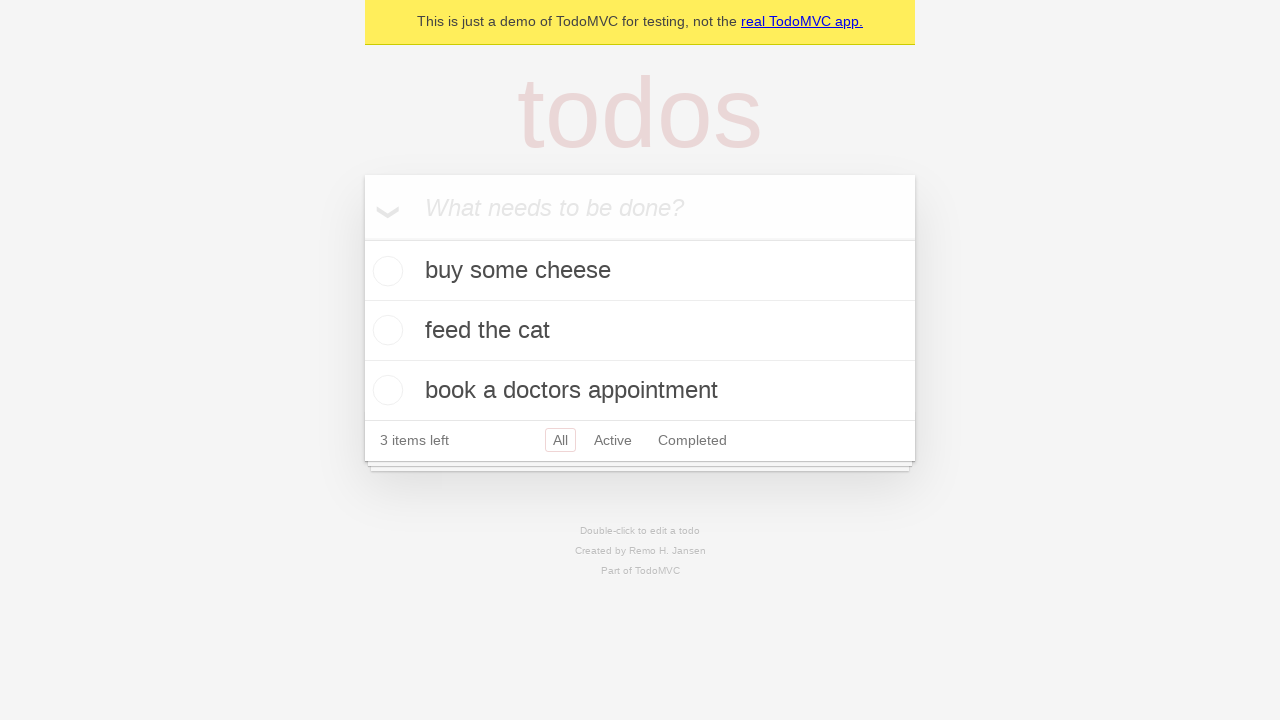

Clicked 'Mark all as complete' checkbox to check all items at (362, 238) on internal:label="Mark all as complete"i
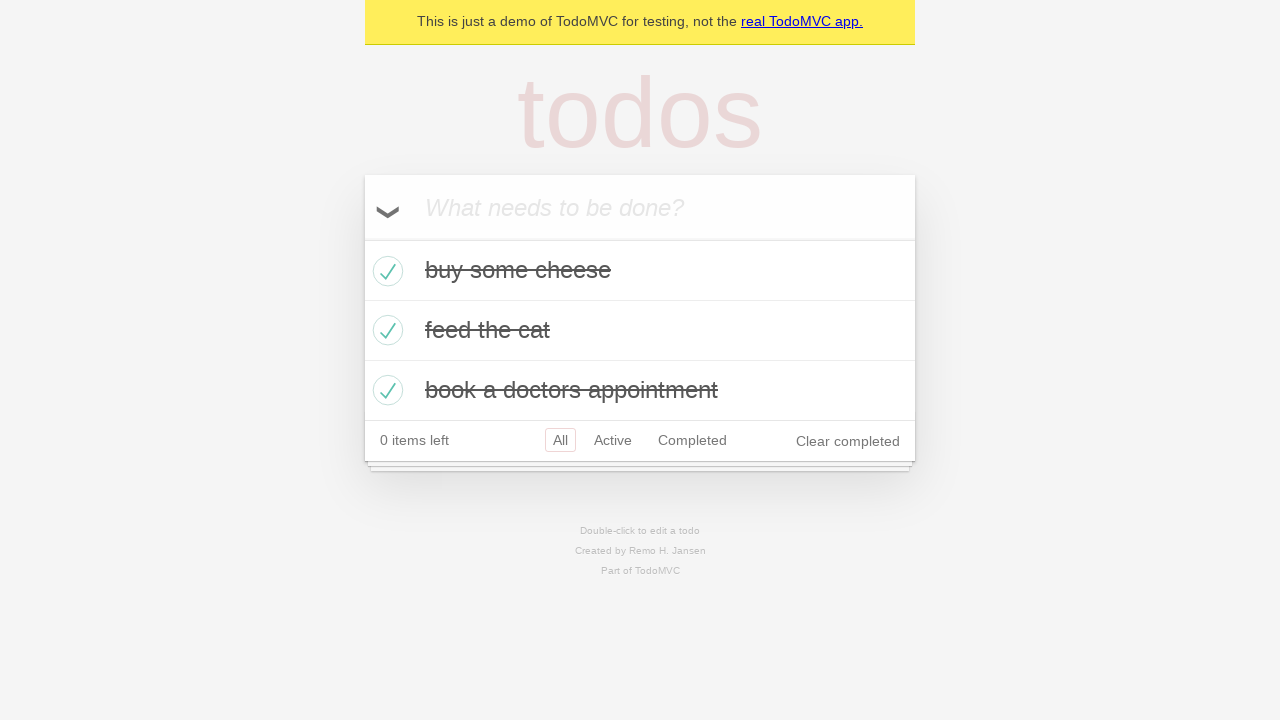

Unchecked the first todo item at (385, 271) on internal:testid=[data-testid="todo-item"s] >> nth=0 >> internal:role=checkbox
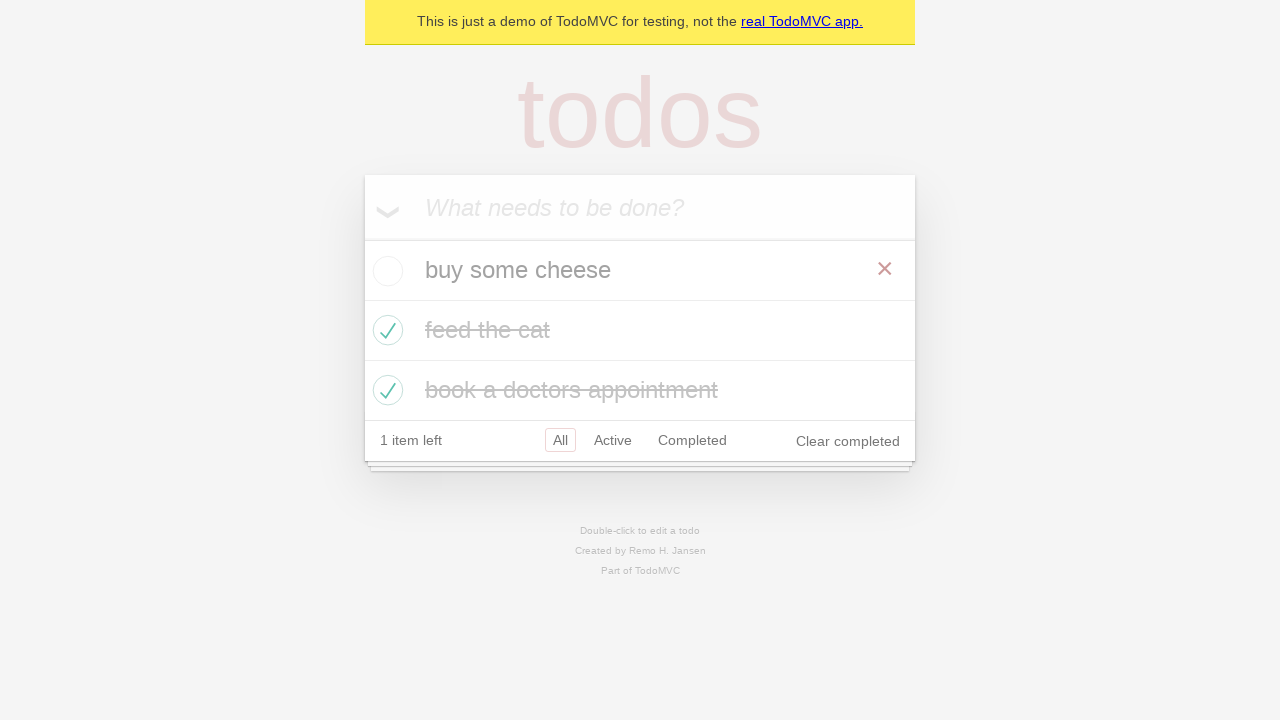

Checked the first todo item again at (385, 271) on internal:testid=[data-testid="todo-item"s] >> nth=0 >> internal:role=checkbox
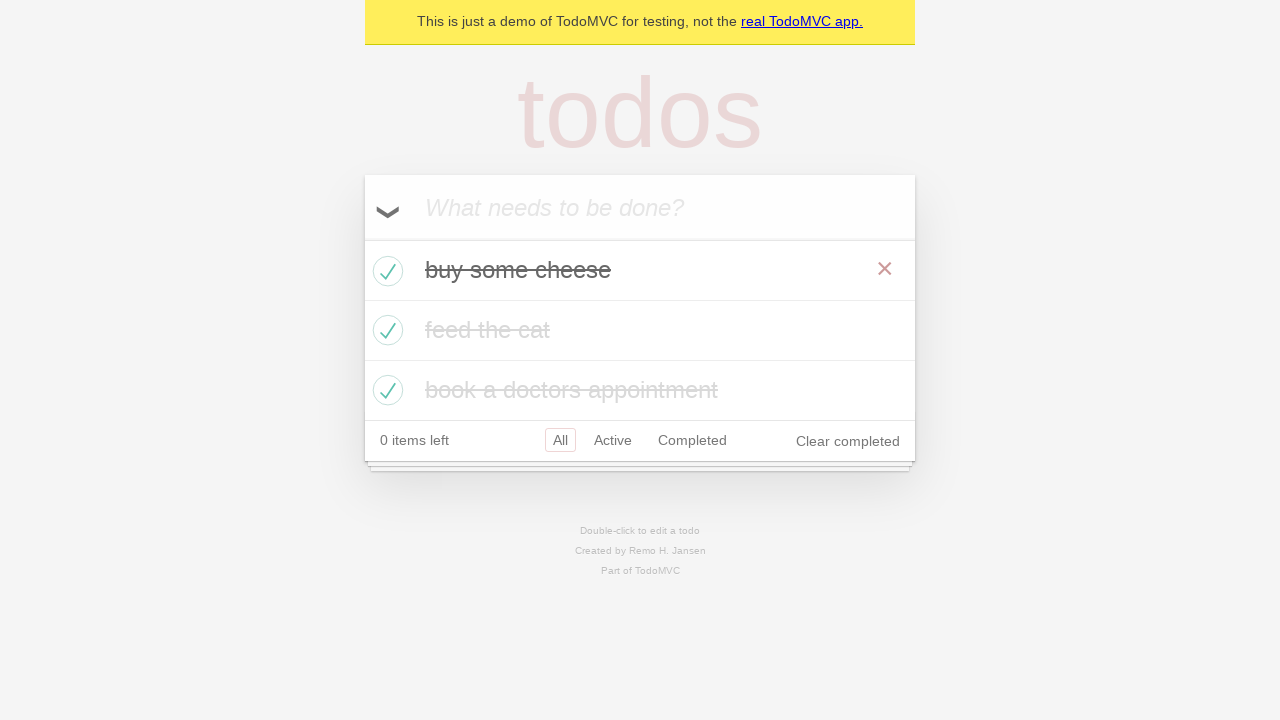

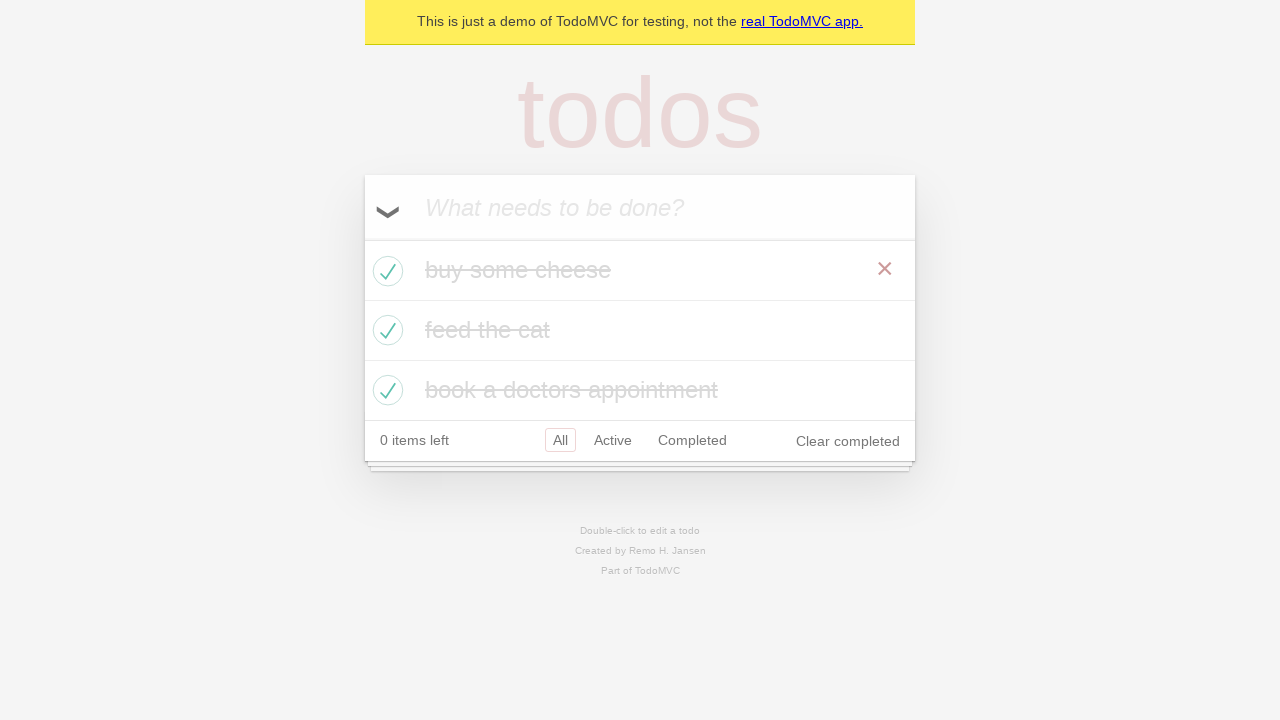